Verifies the Home button in the navigation bar is displayed with correct text and redirects to the home page when clicked

Starting URL: https://ancabota09.wixsite.com/intern

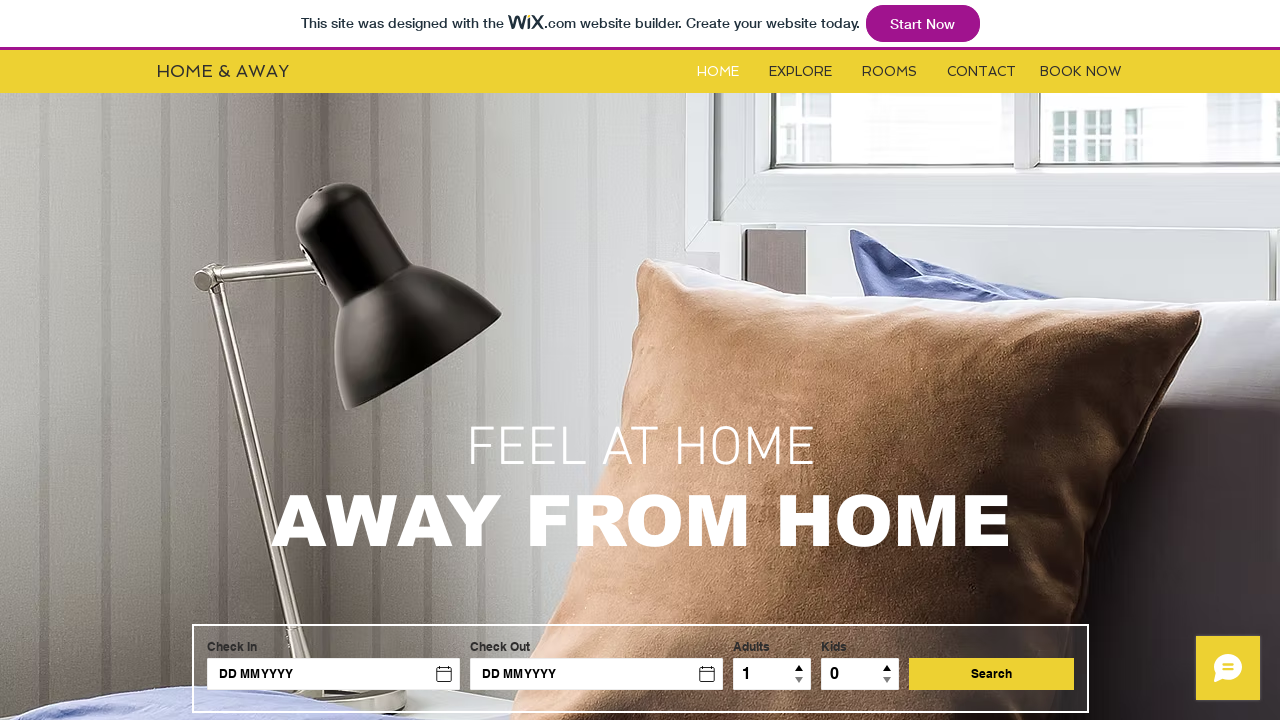

Home button element located in the navigation bar
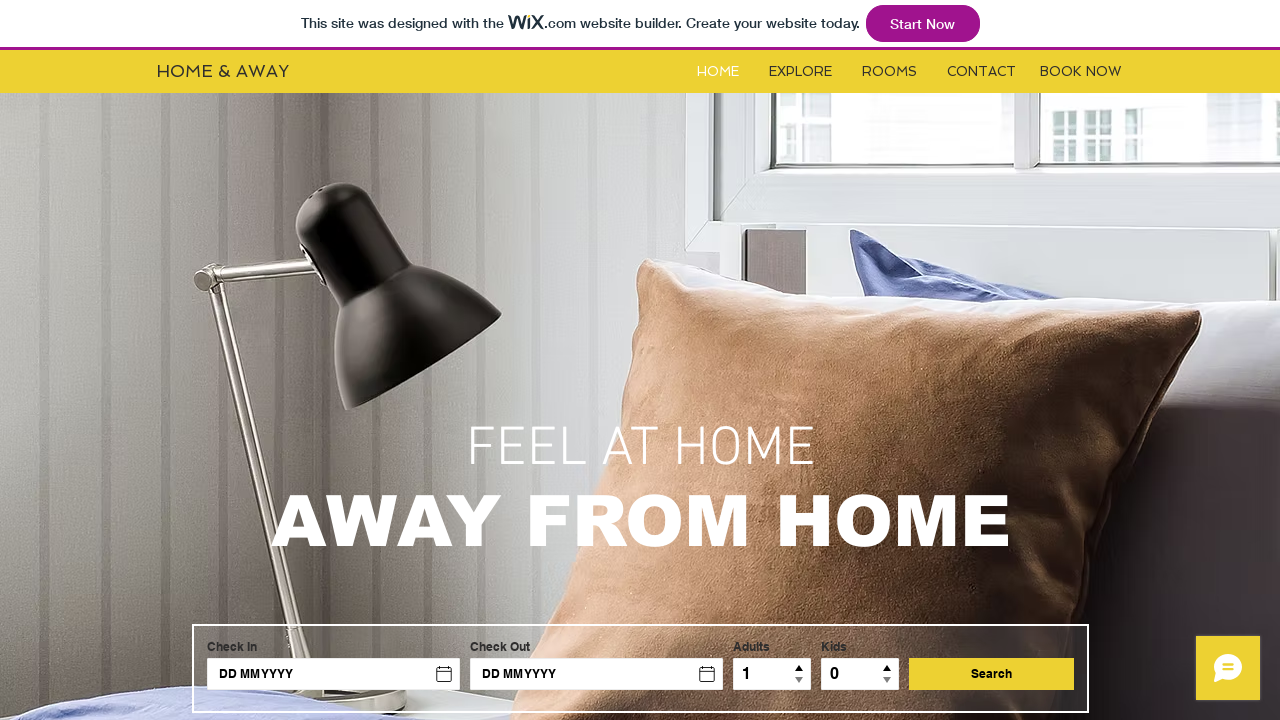

Verified Home button is visible
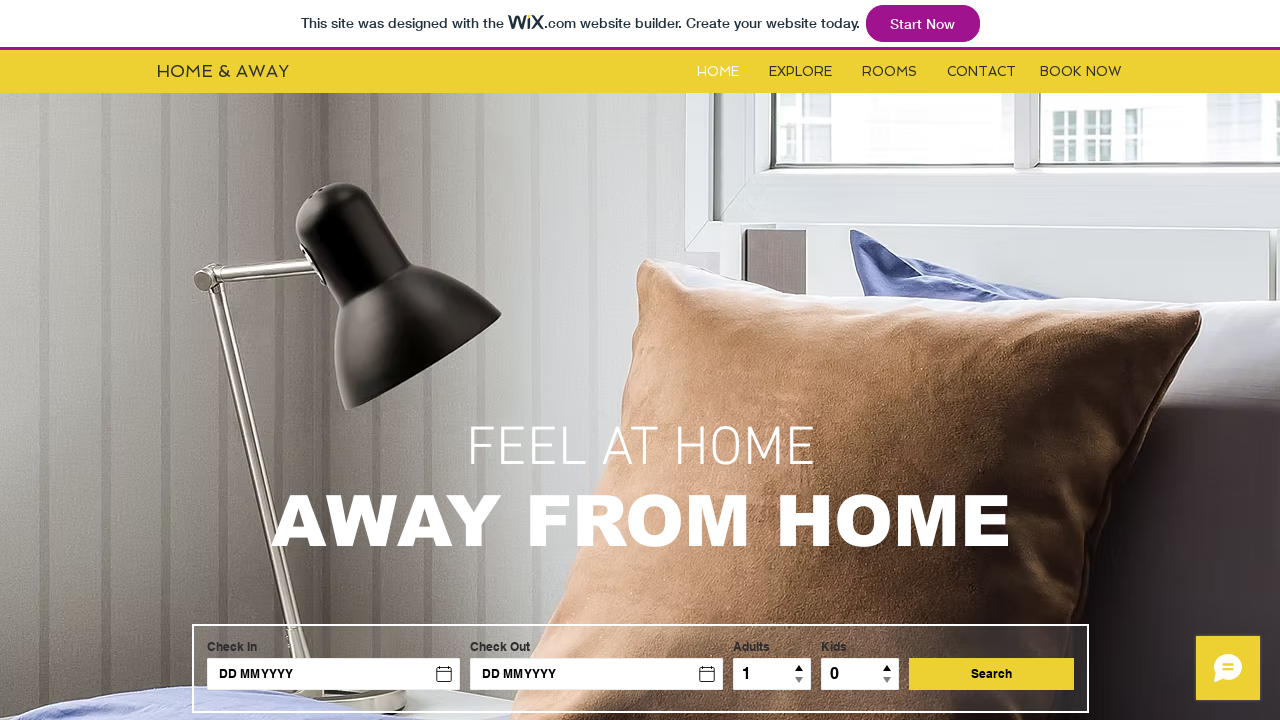

Verified Home button displays correct text 'HOME'
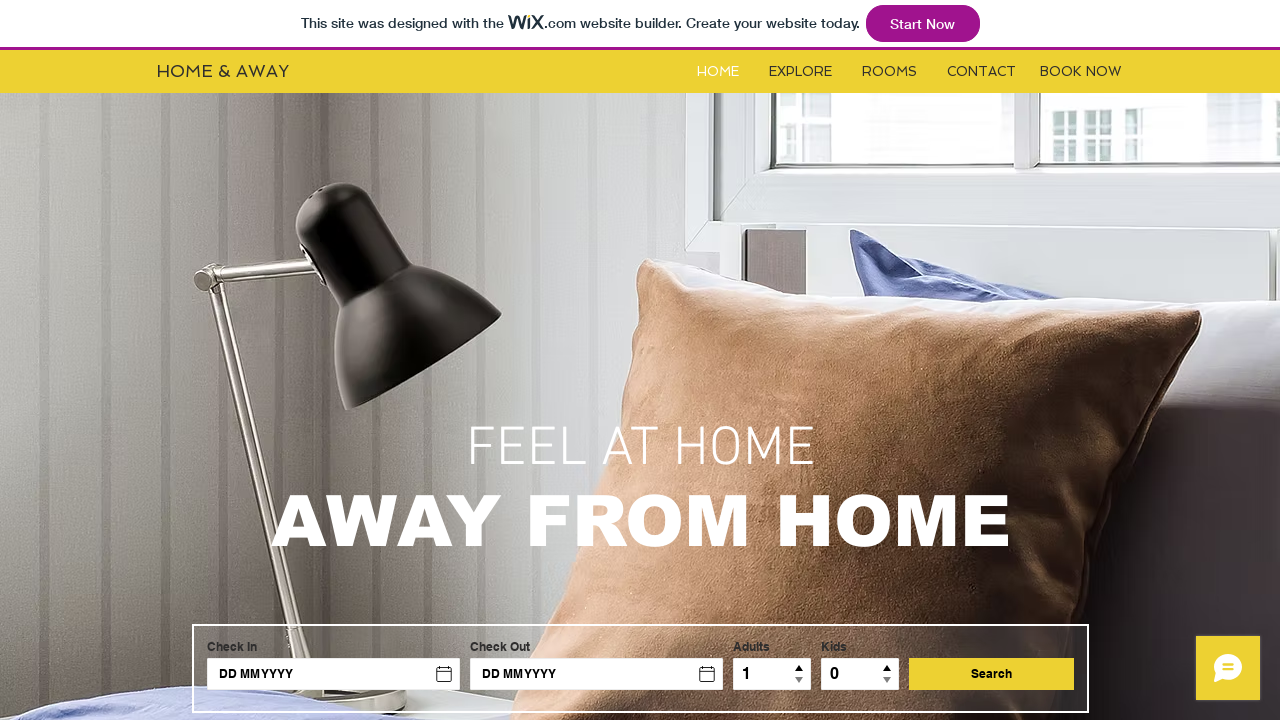

Clicked the Home button
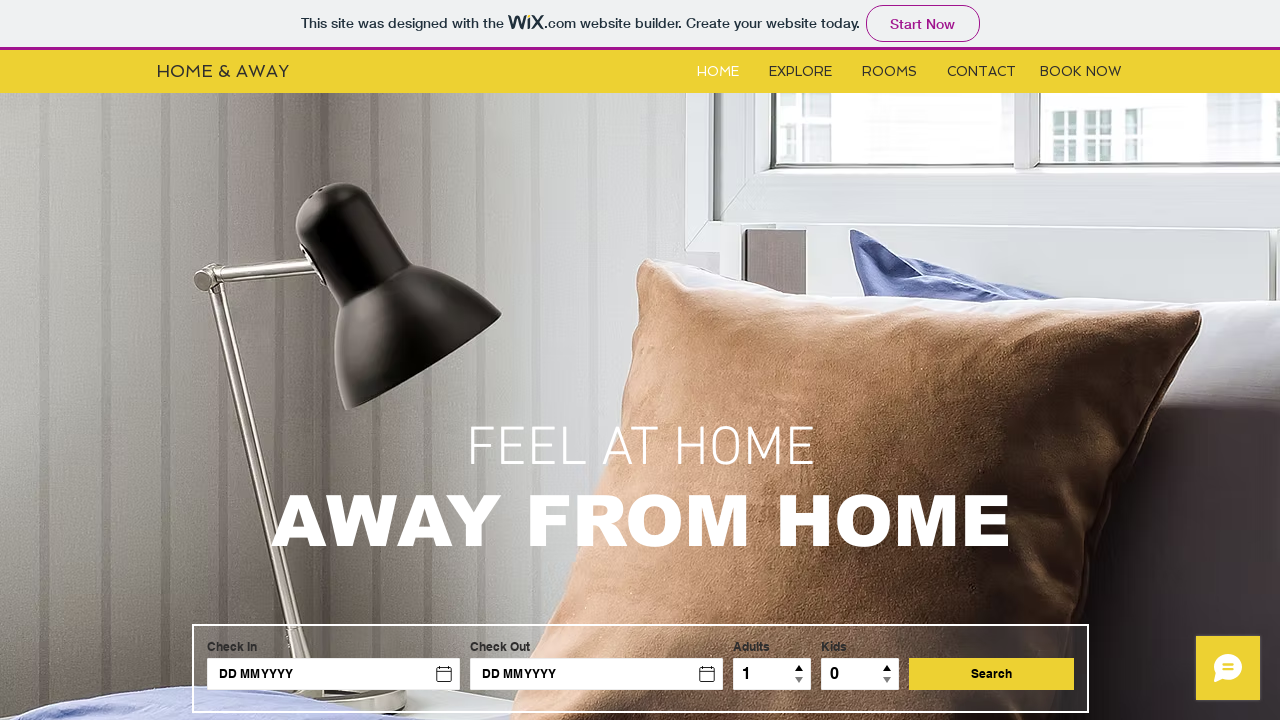

Page finished loading after Home button click
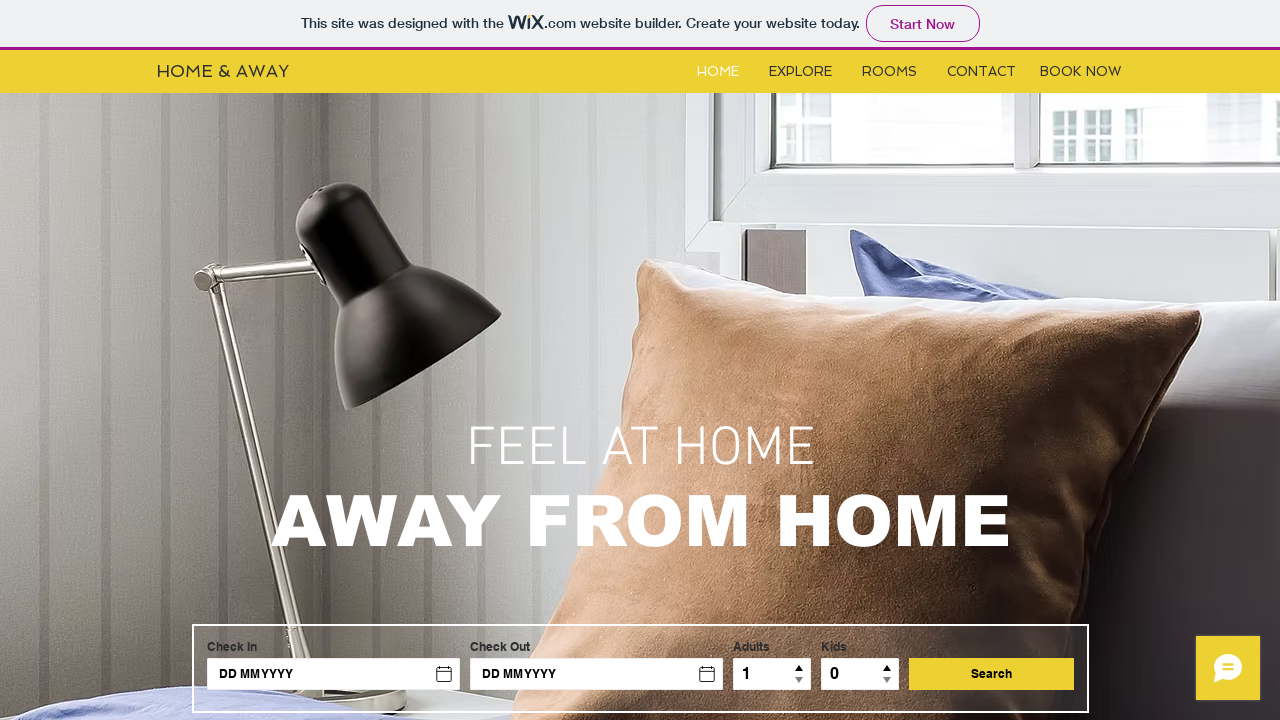

Verified redirect to home page URL: https://ancabota09.wixsite.com/intern
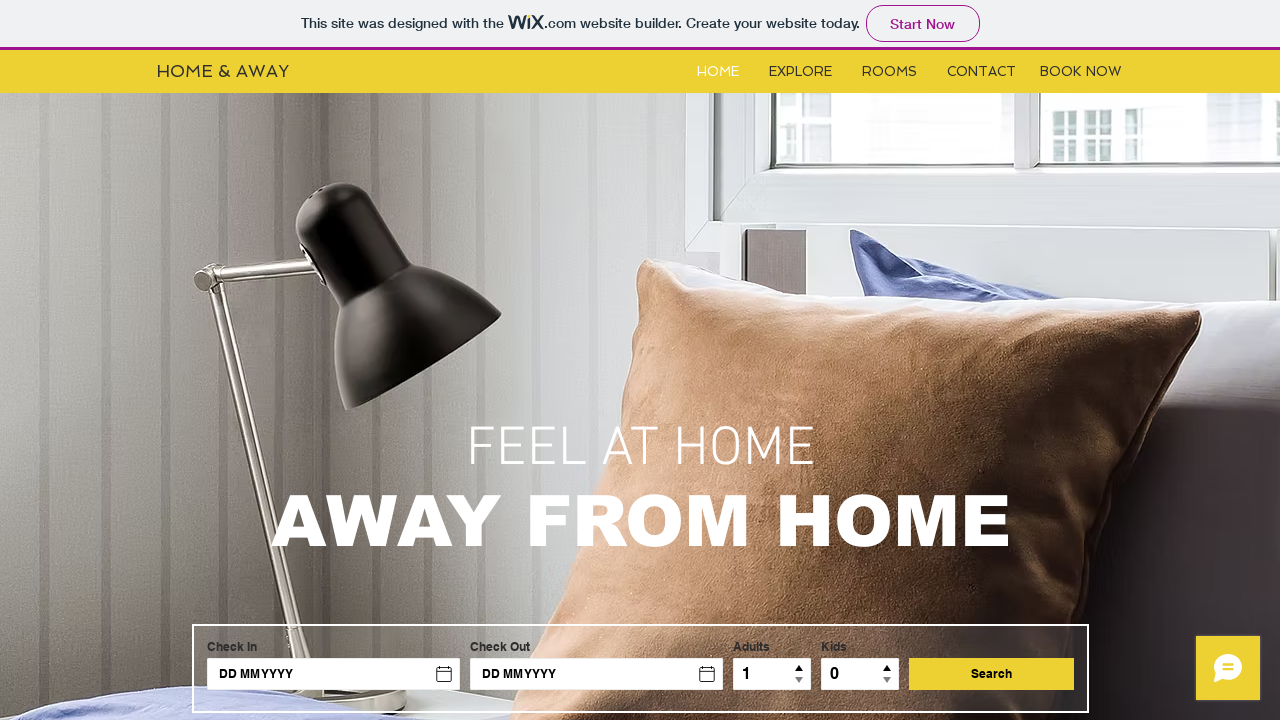

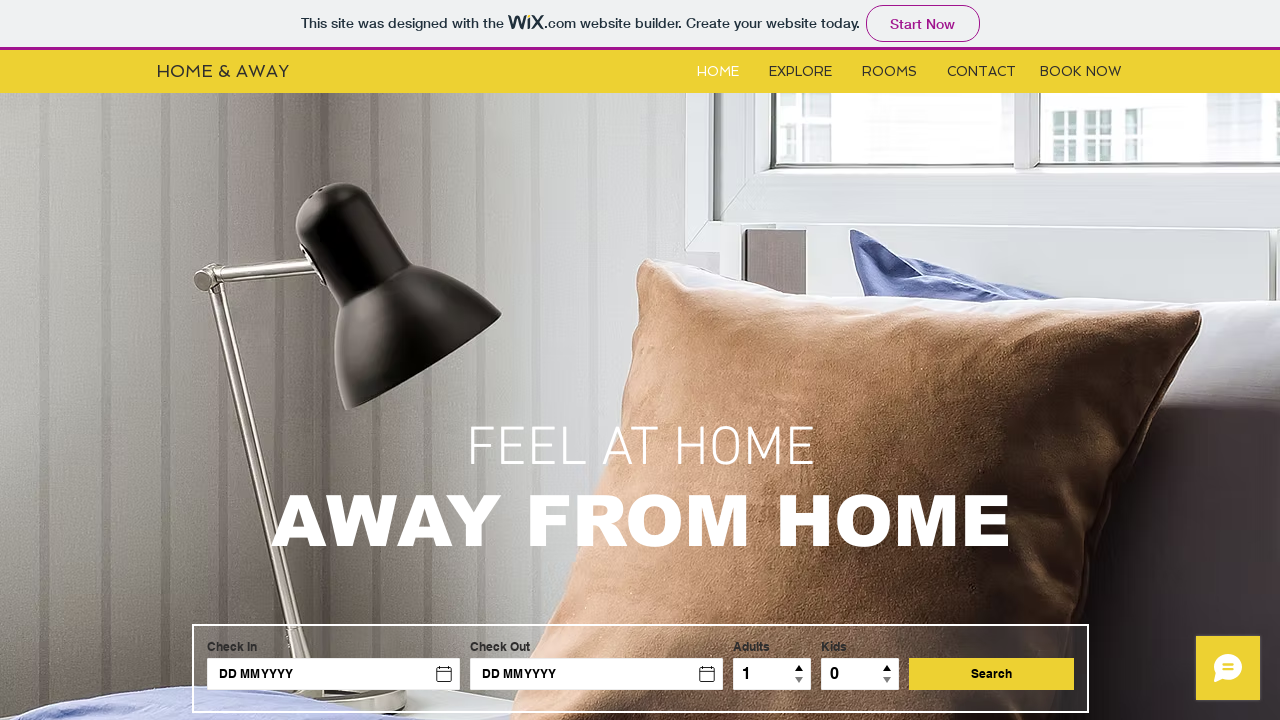